Tests the autocomplete functionality by typing a partial country name "ind" in the autocomplete field and navigating through suggestions using keyboard arrow keys.

Starting URL: https://rahulshettyacademy.com/AutomationPractice/

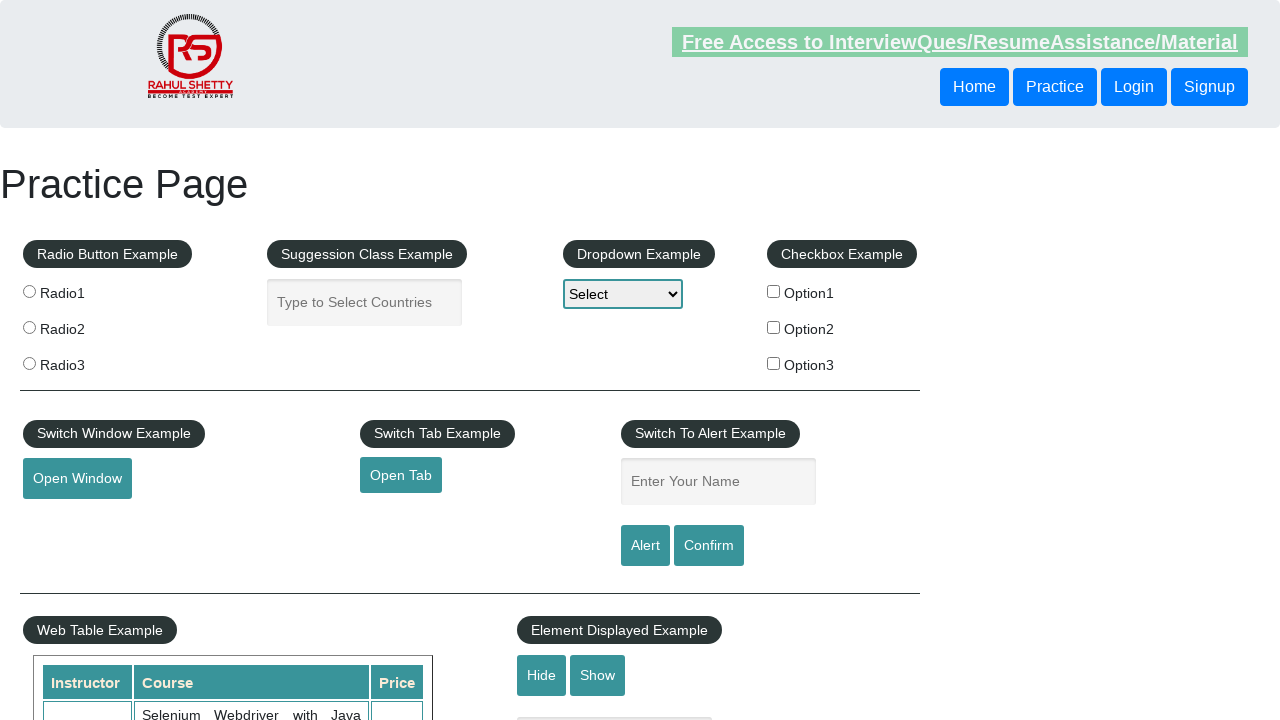

Filled autocomplete field with 'ind' to trigger suggestions on #autocomplete
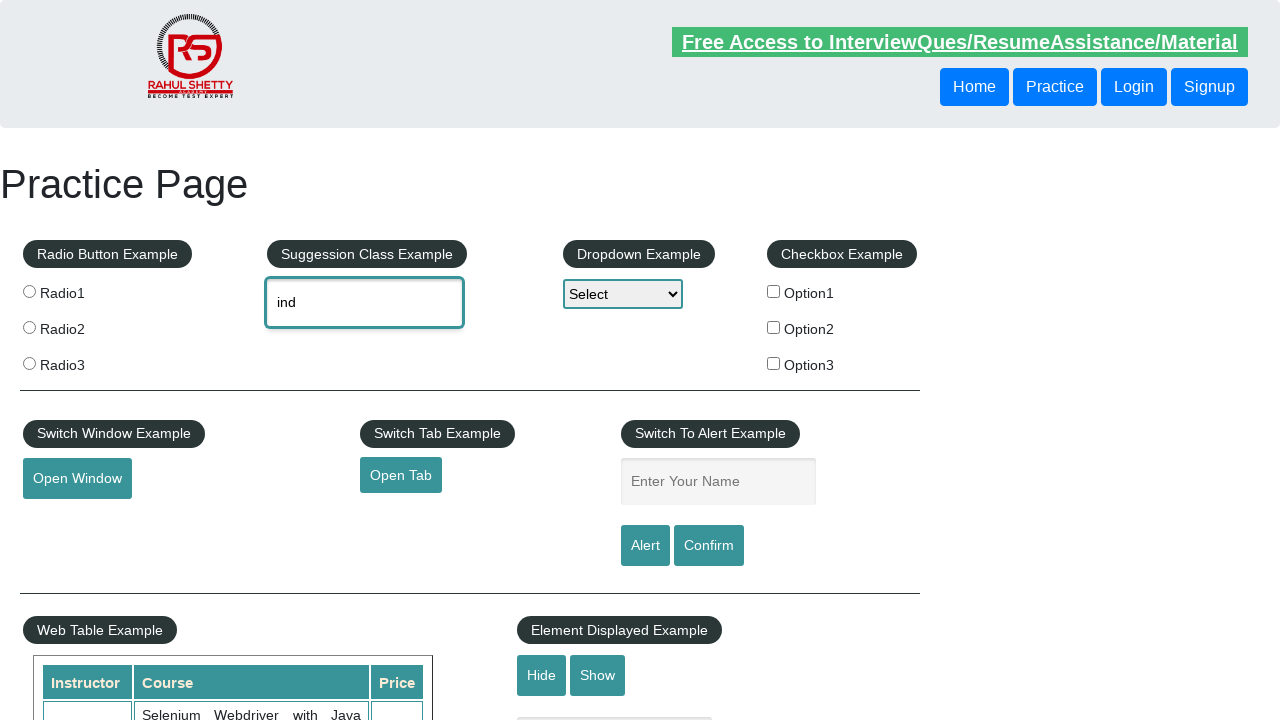

Waited 2 seconds for autocomplete suggestions to appear
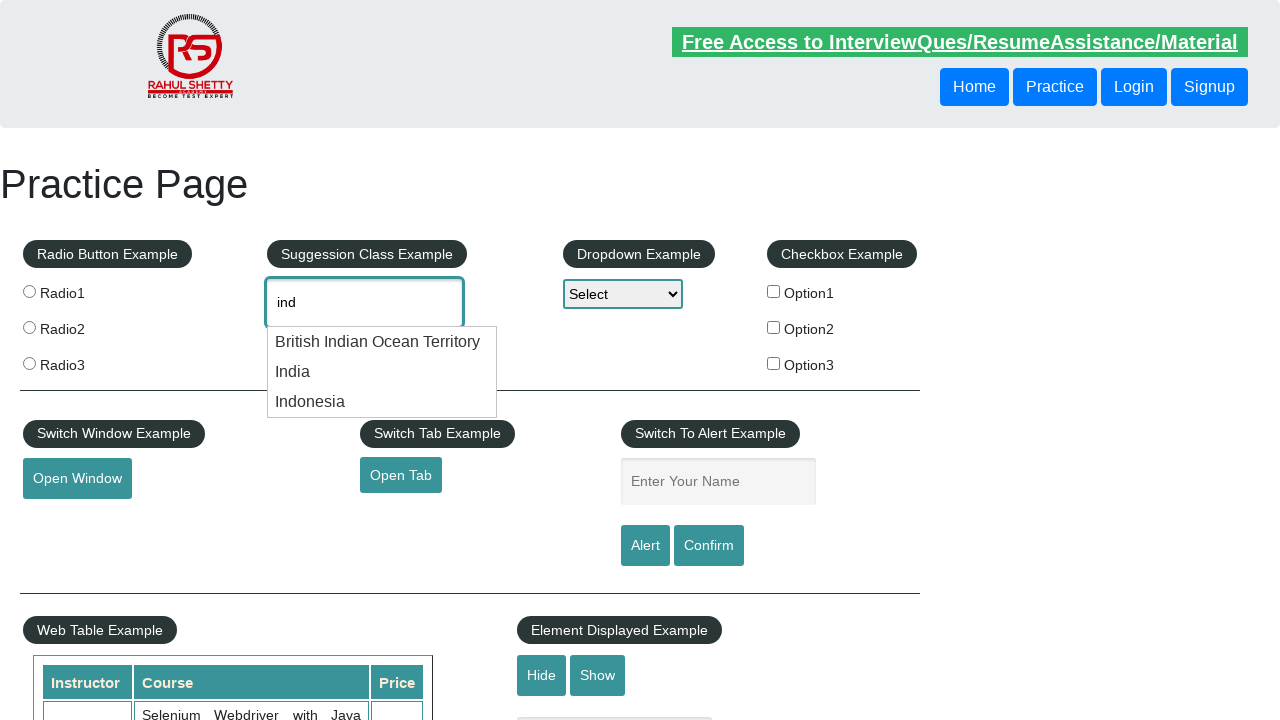

Pressed DOWN arrow key to navigate to first suggestion on #autocomplete
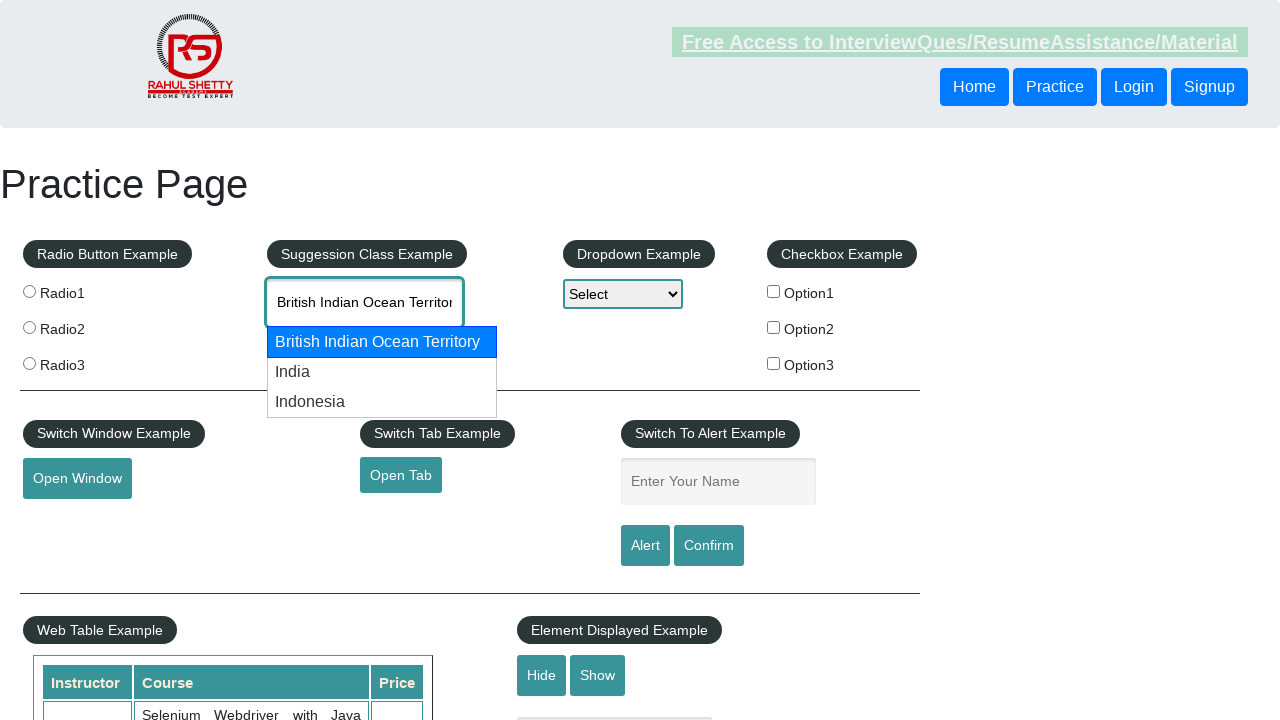

Pressed DOWN arrow key to navigate to second suggestion on #autocomplete
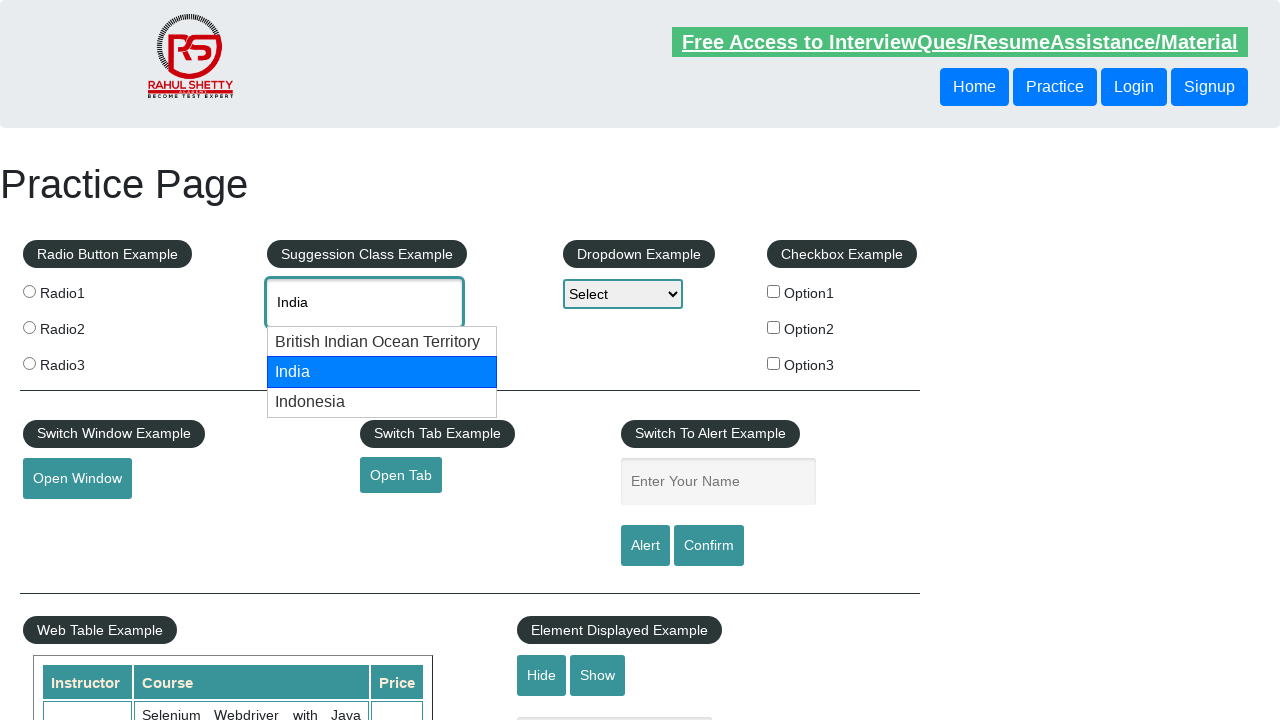

Verified autocomplete field has a value with more than 3 characters selected
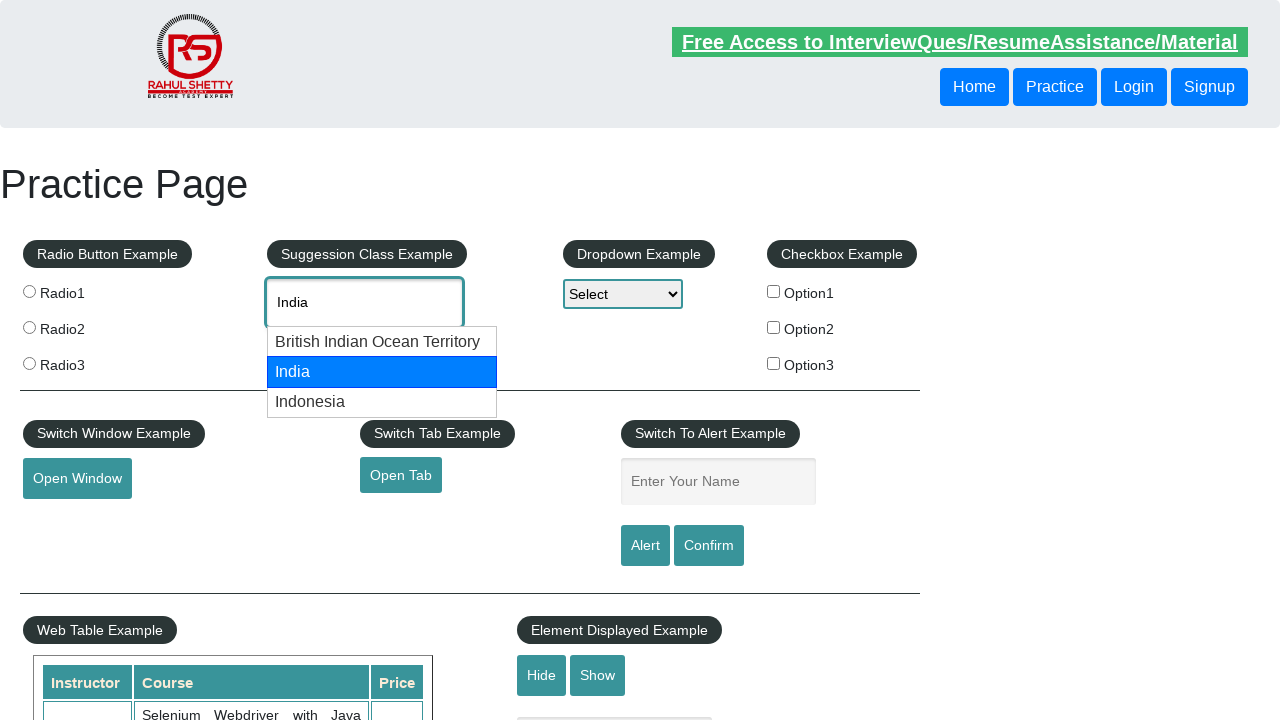

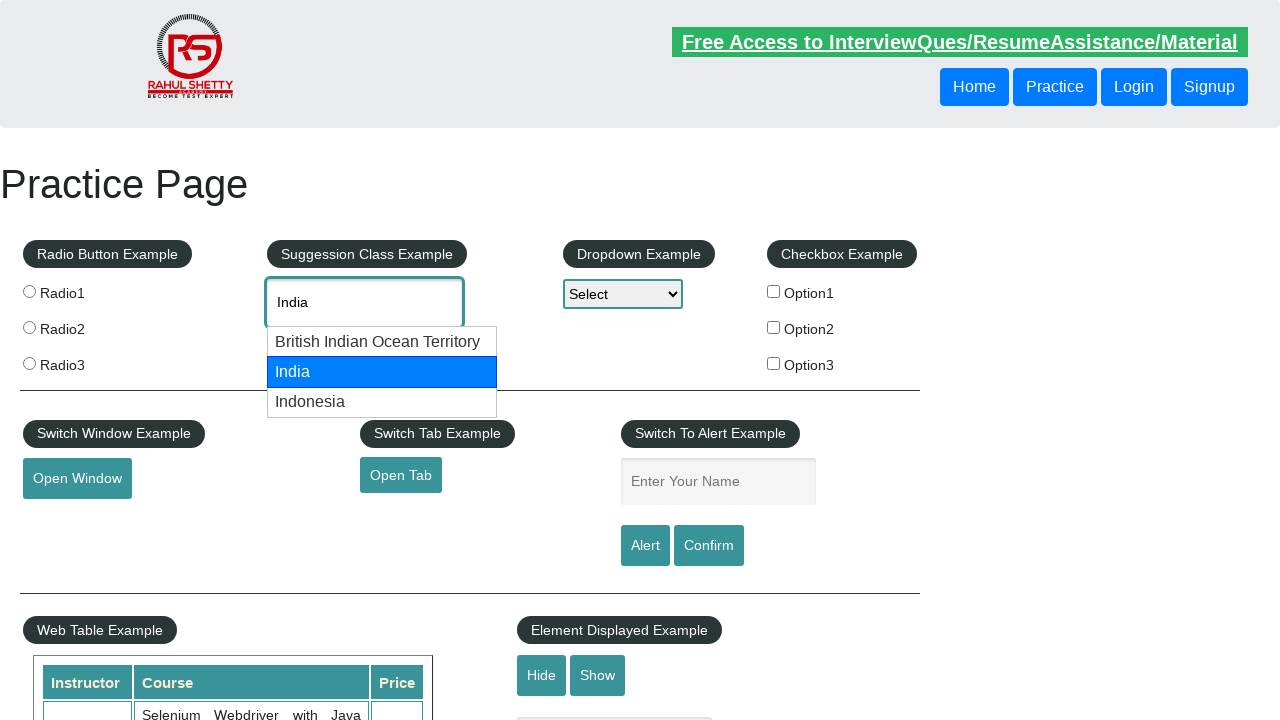